Tests dynamic dropdown functionality for flight booking by selecting origin and destination cities

Starting URL: https://rahulshettyacademy.com/dropdownsPractise/

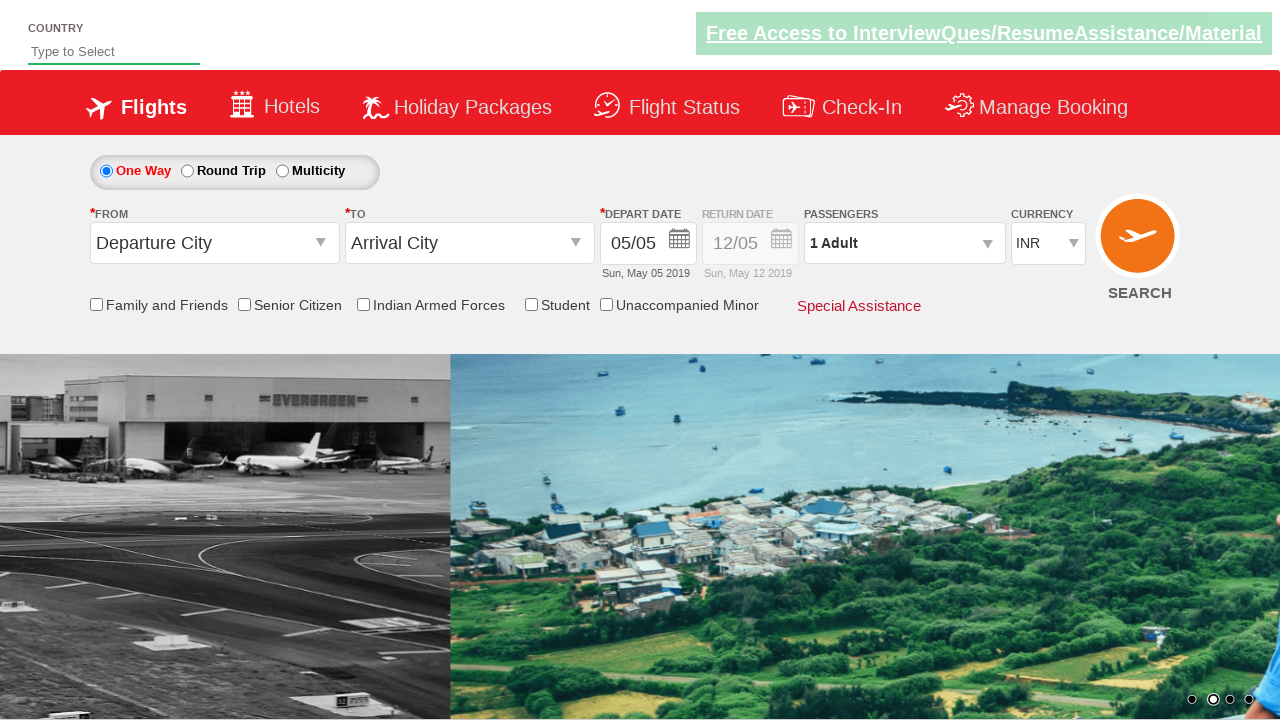

Clicked origin station dropdown at (214, 243) on #ctl00_mainContent_ddl_originStation1_CTXT
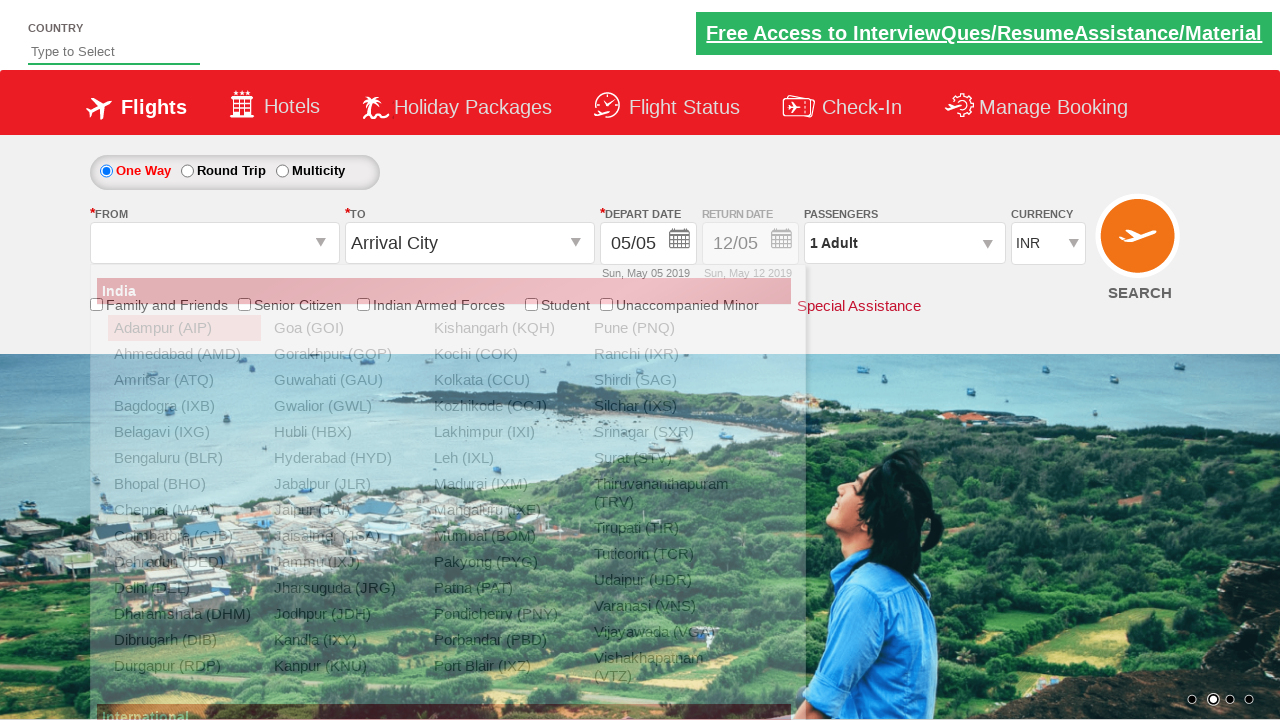

Selected Delhi (DEL) as origin city at (184, 588) on xpath=//a[@value='DEL']
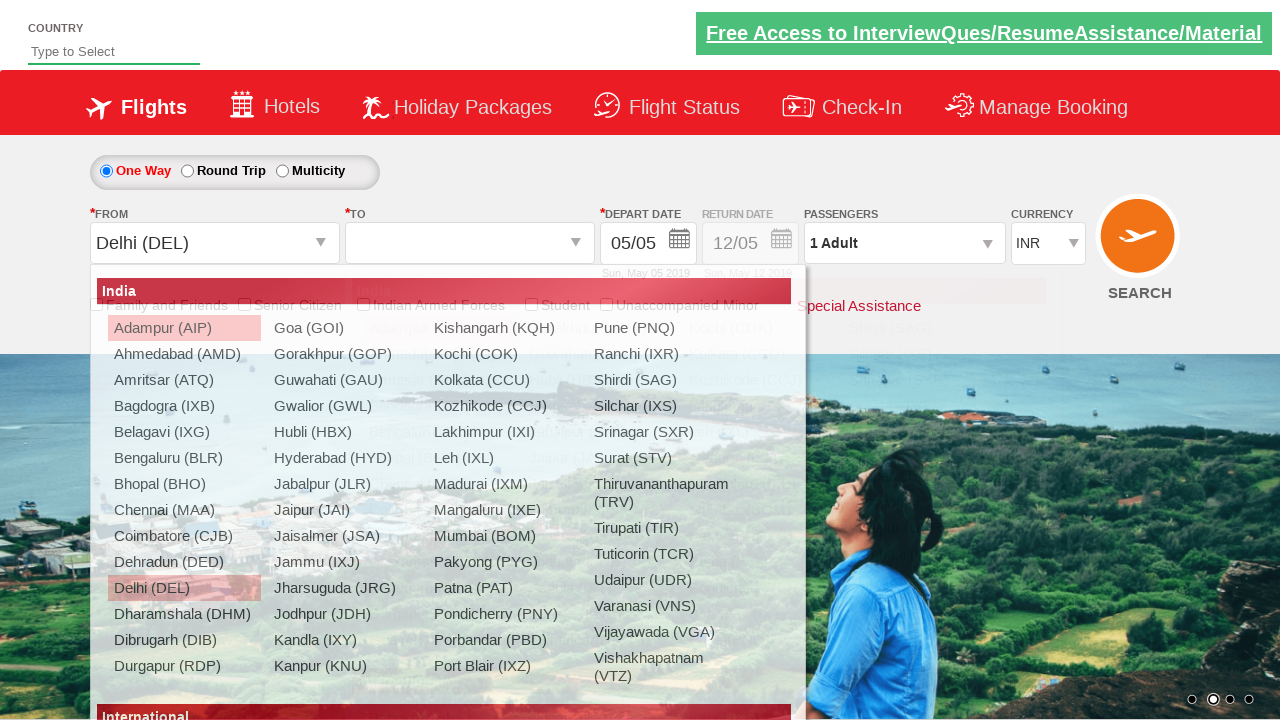

Waited for destination dropdown to be ready
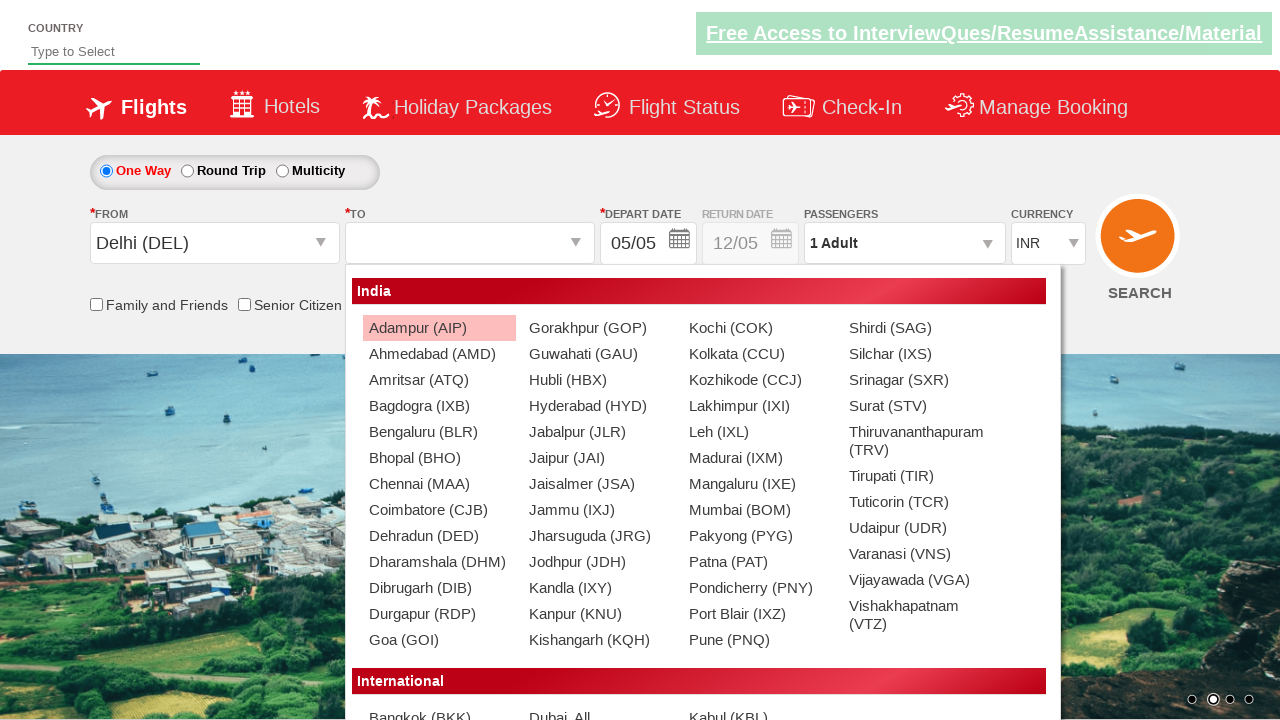

Selected Indore (IXL) as destination city at (759, 432) on (//a[@value='IXL'])[2]
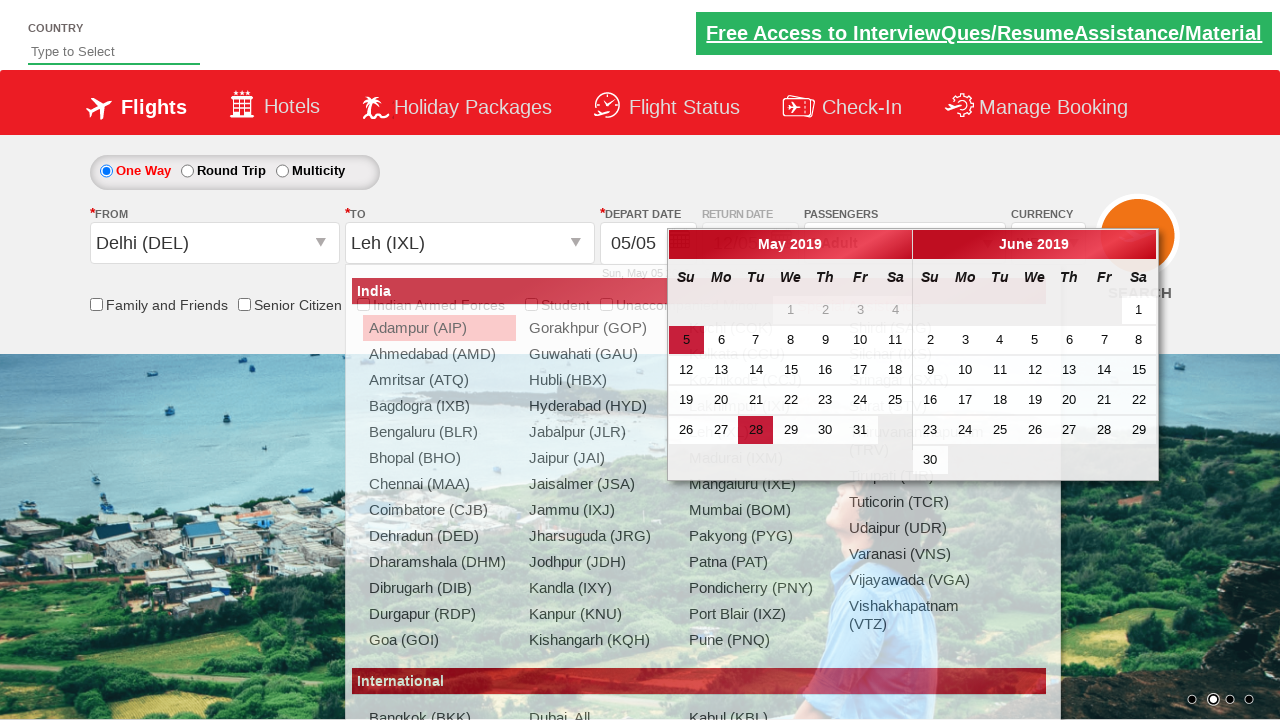

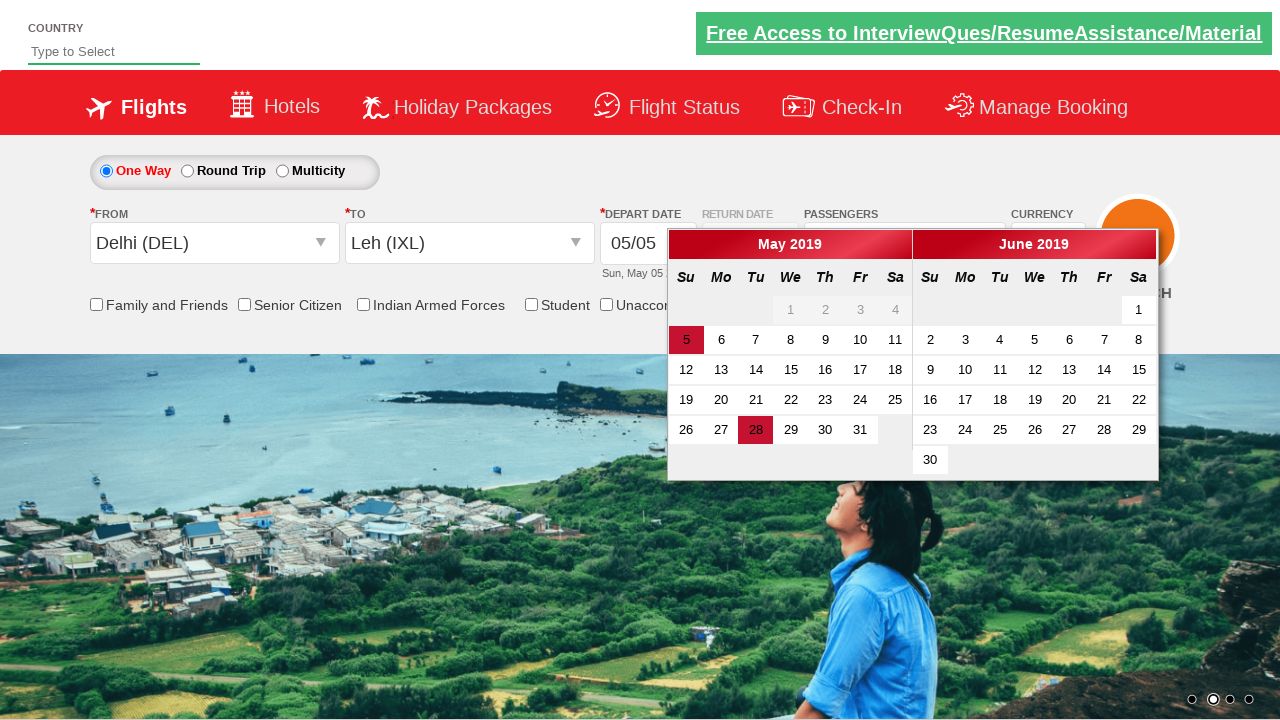